Tests navigation to Top Lists page by clicking the menu item

Starting URL: http://www.99-bottles-of-beer.net/

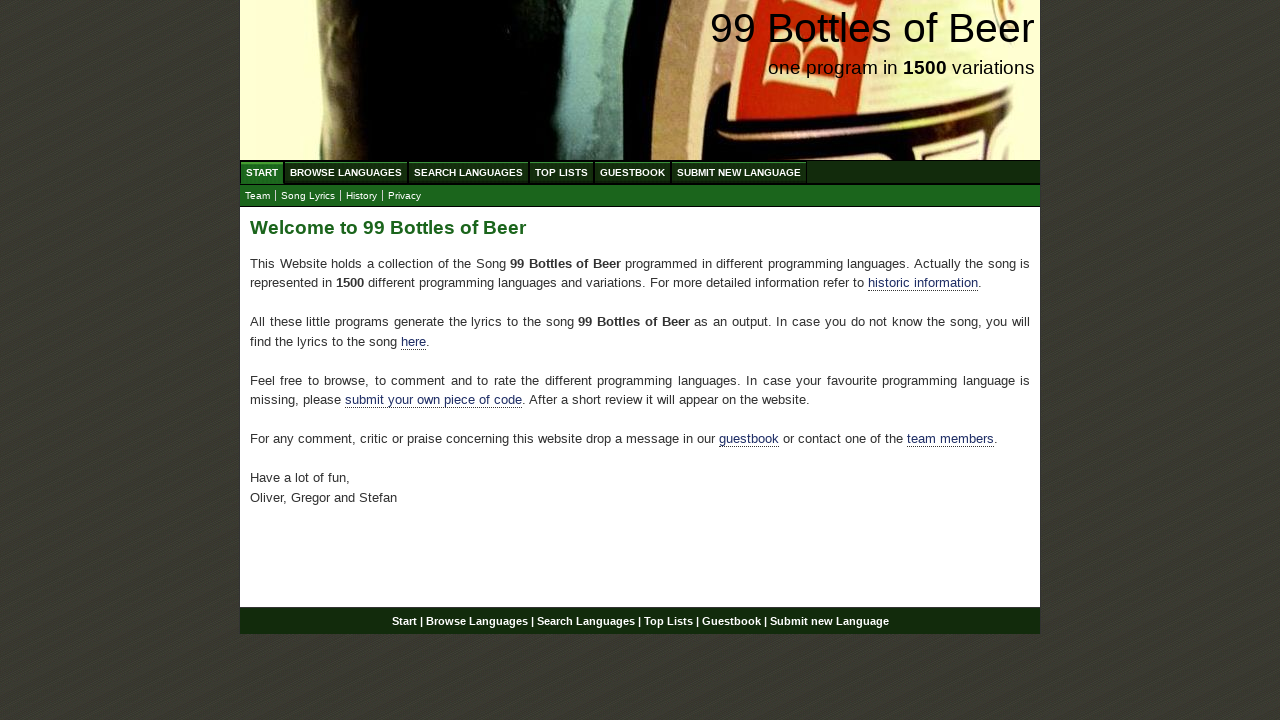

Clicked TOP LISTS menu item at (562, 172) on text=TOP LISTS
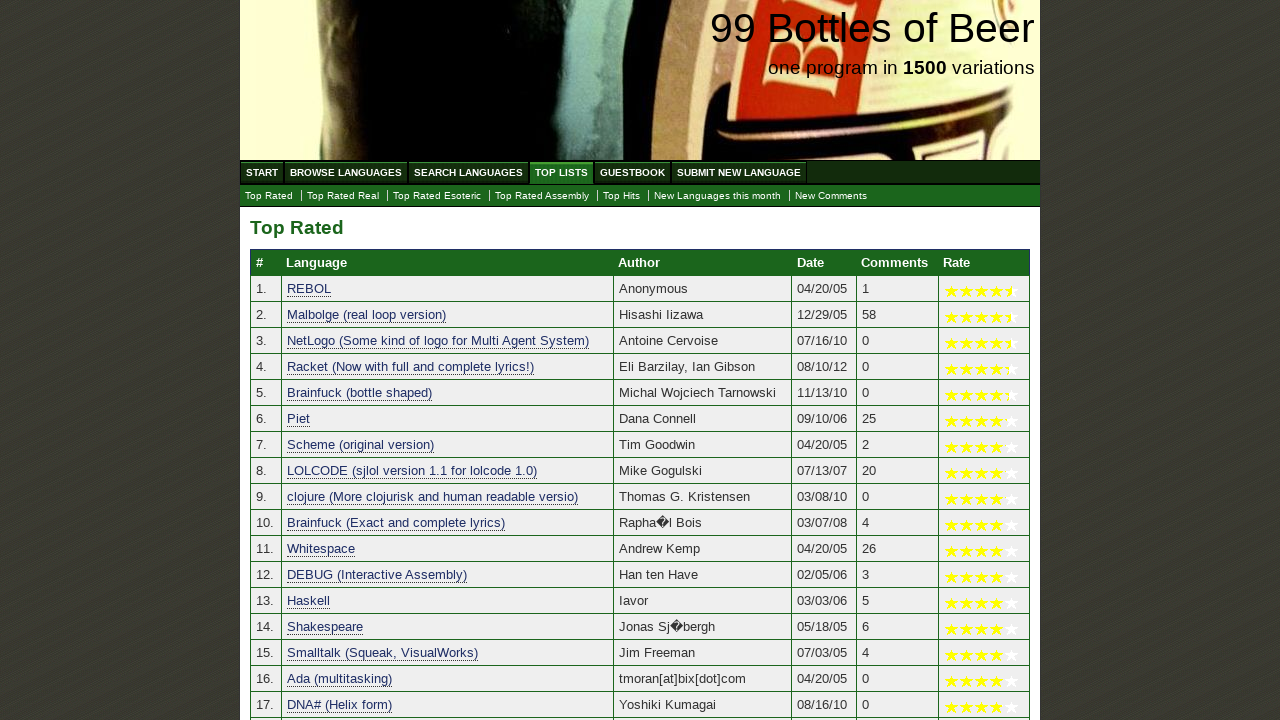

Retrieved current URL after navigation
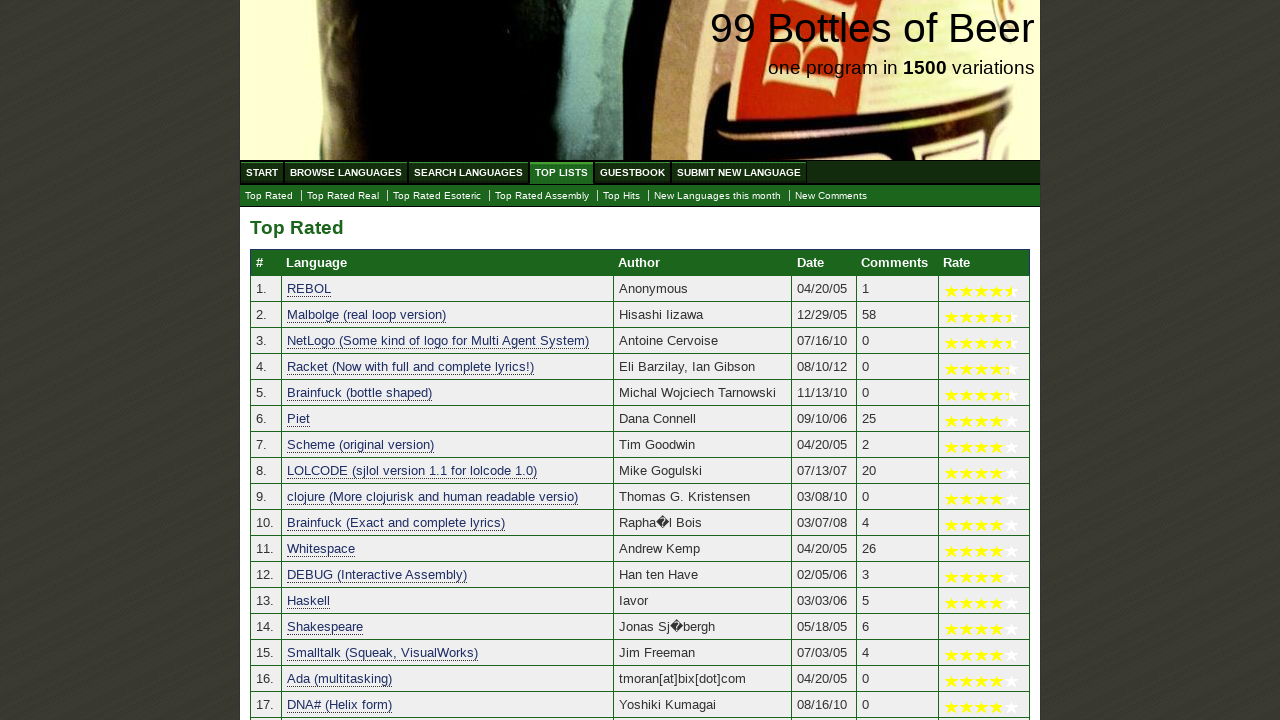

Verified navigation to Top Lists page (URL matches expected)
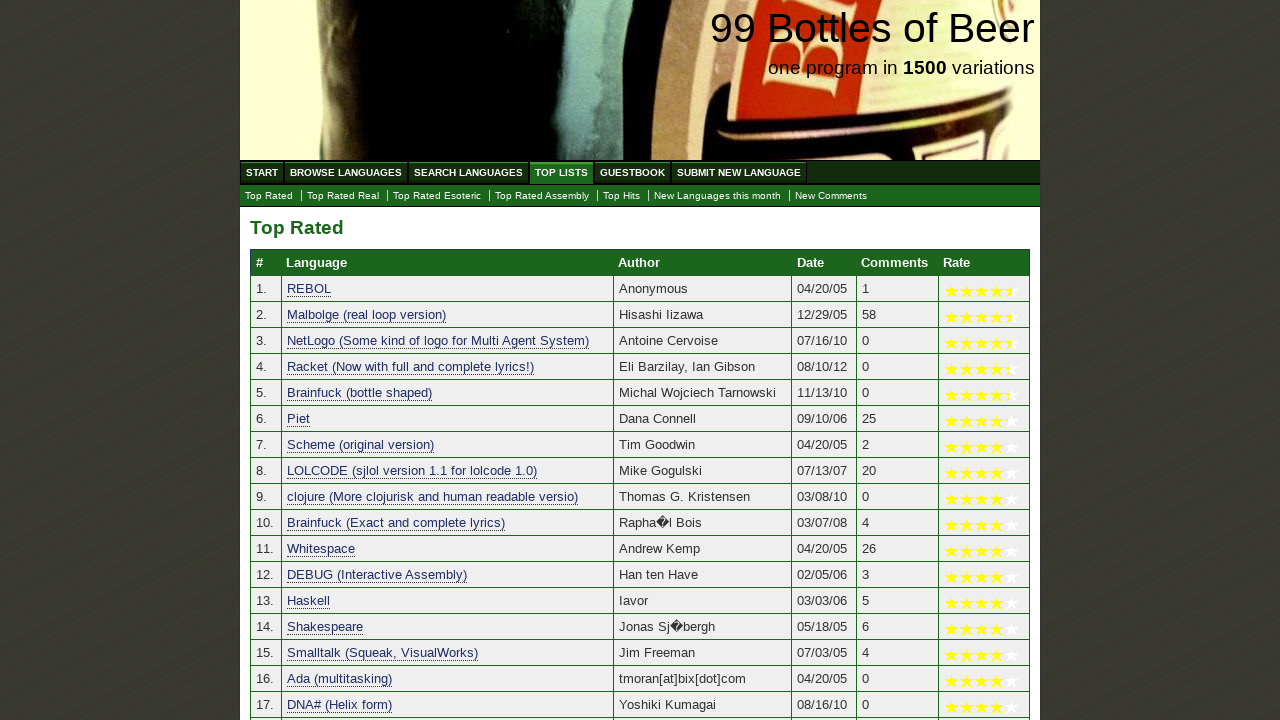

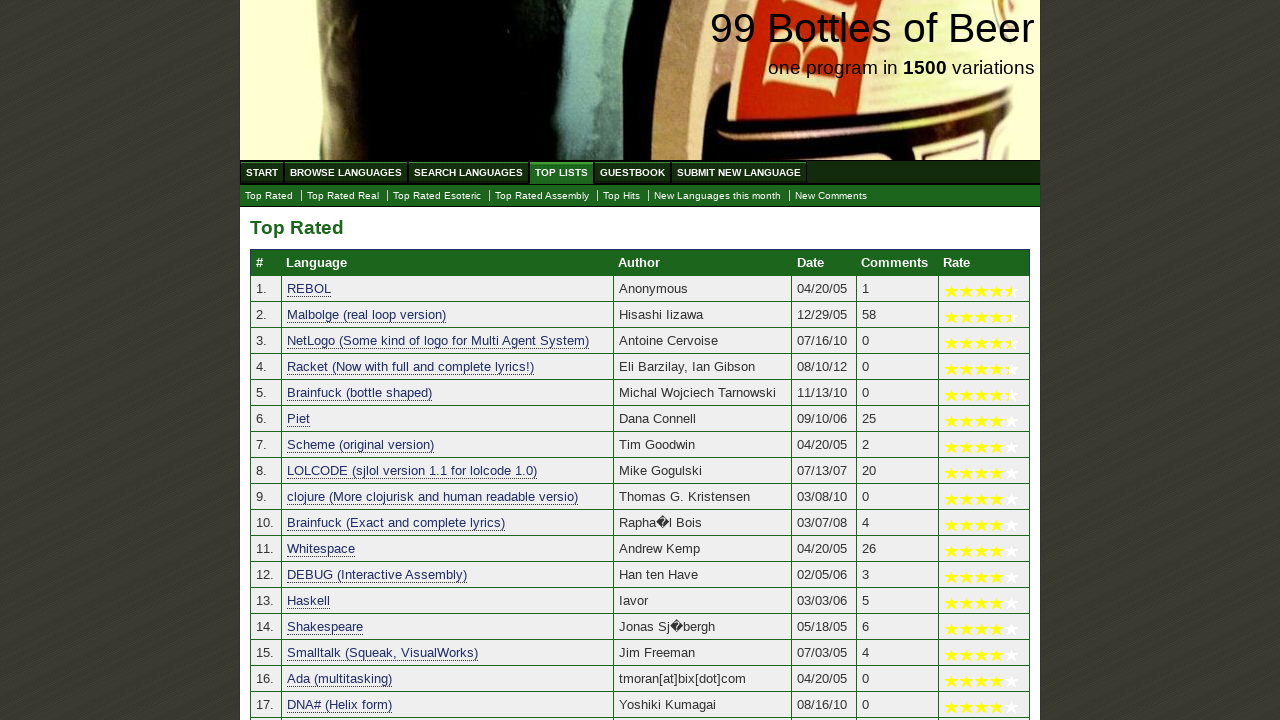